Tests dropdown selection functionality by selecting options from a fruits dropdown using visible text and value methods

Starting URL: https://letcode.in/dropdowns

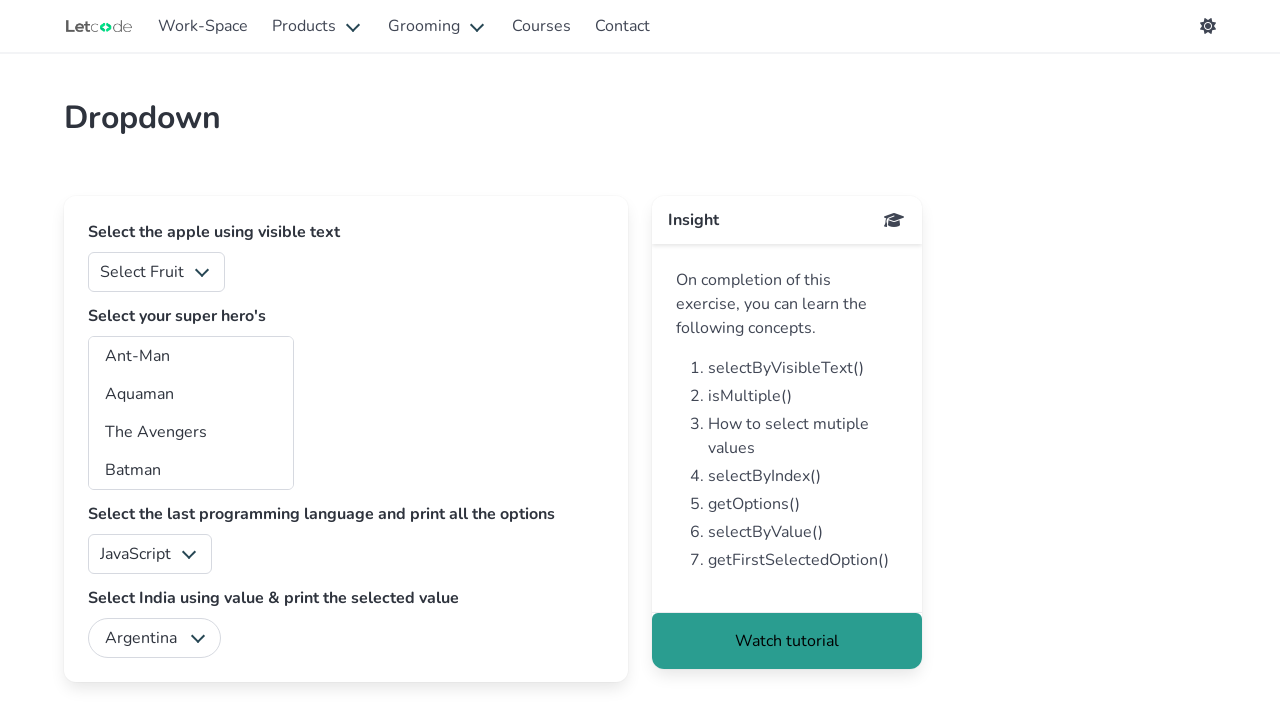

Selected 'Orange' from fruits dropdown by visible text on select#fruits
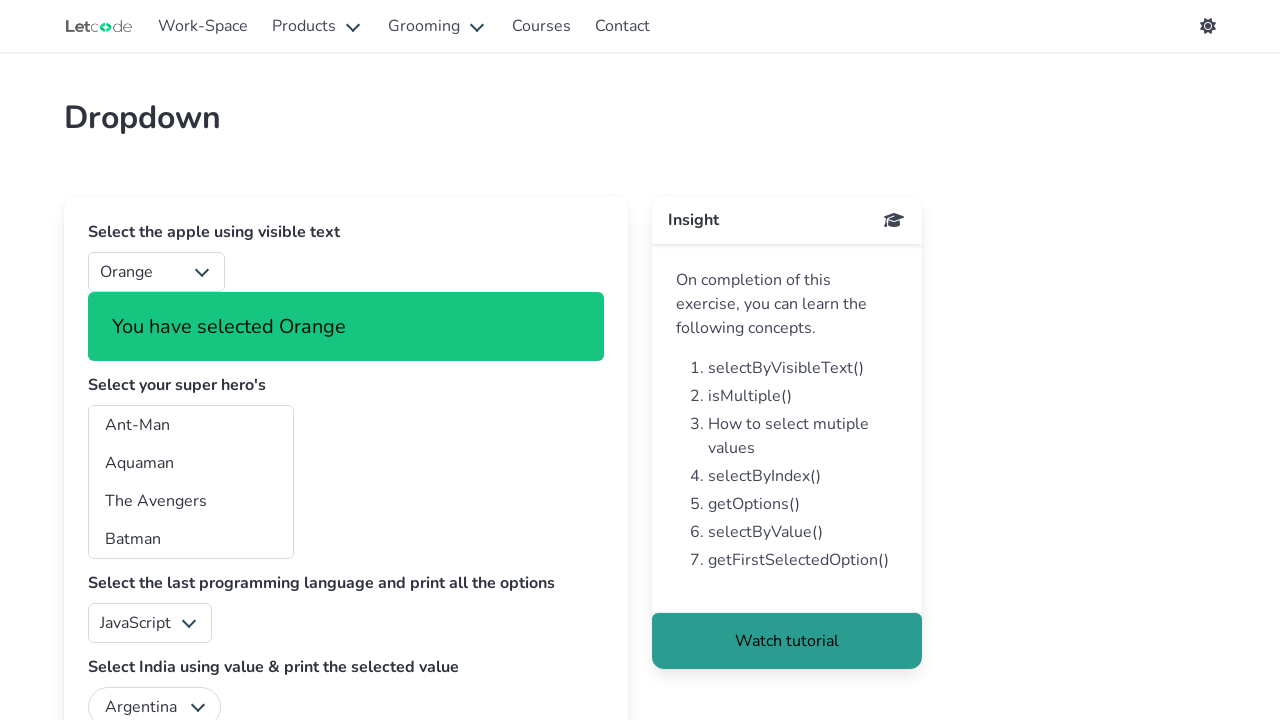

Selected option with value '3' from fruits dropdown on select#fruits
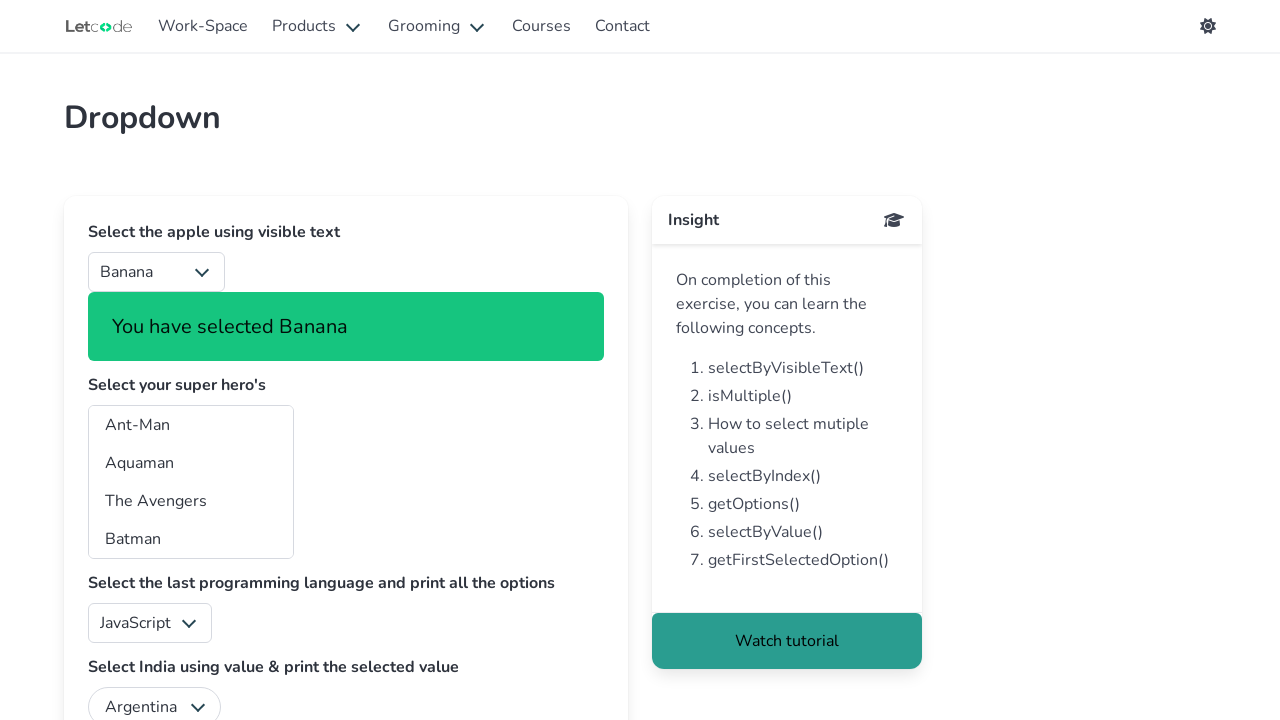

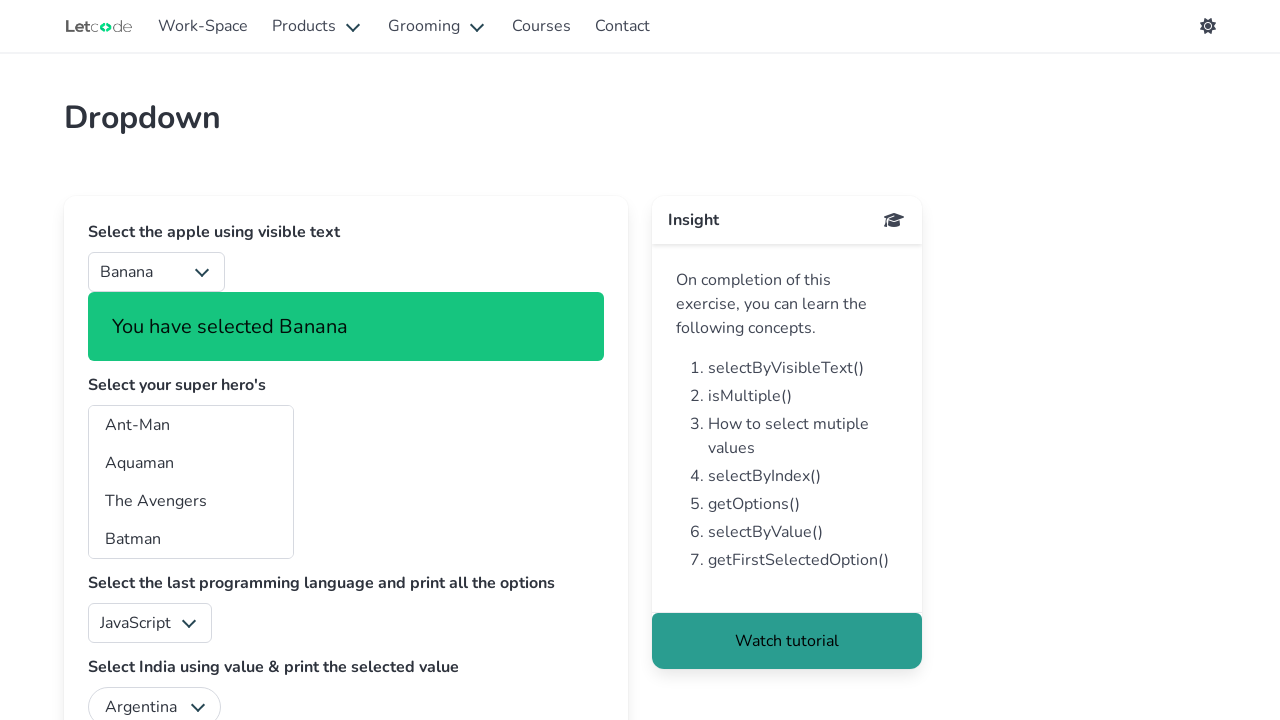